Searches for "Rasputin Dance" on YouTube by entering the query in the search box and submitting the search form

Starting URL: https://www.youtube.com/

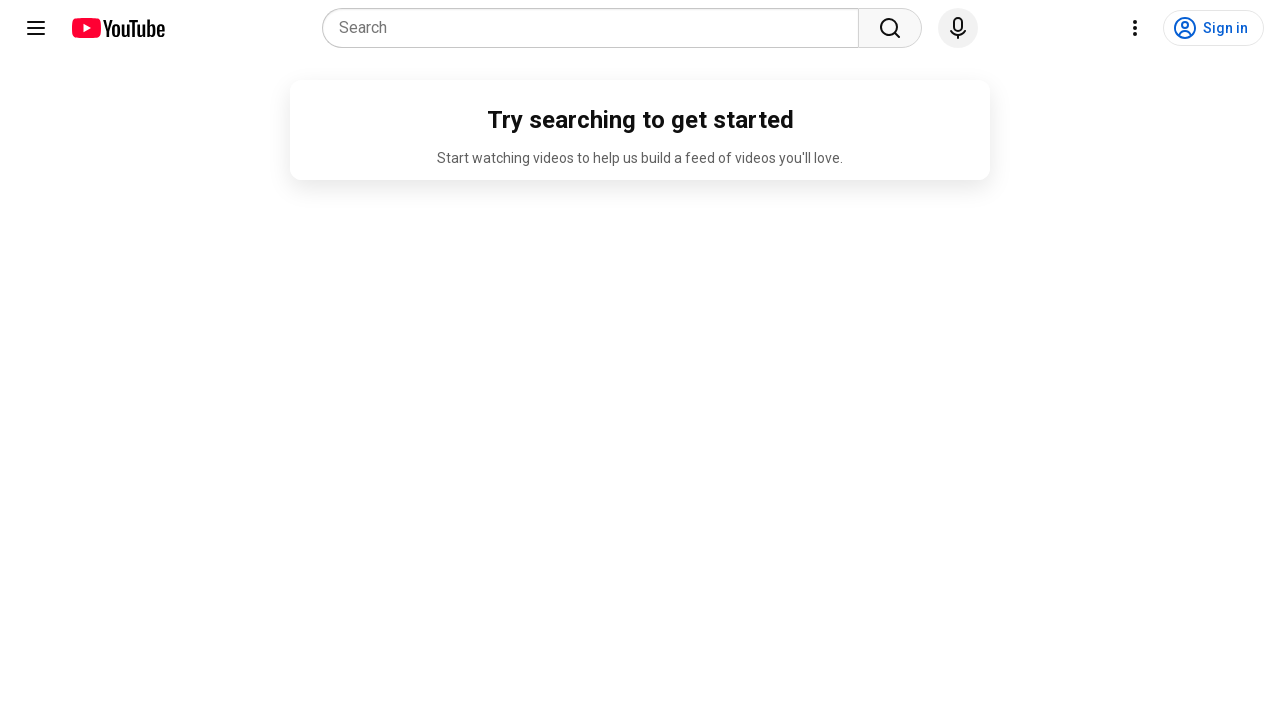

Waited for search box to be visible
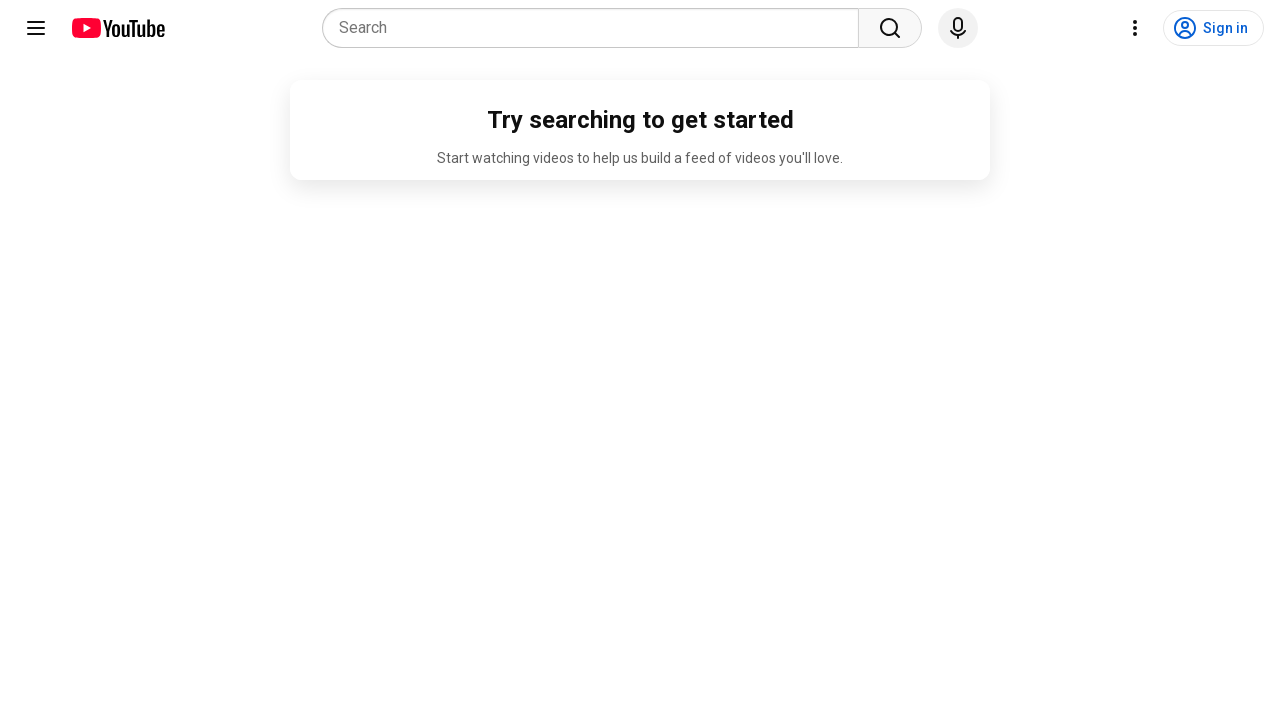

Filled search box with 'Rasputin Dance' on input[name='search_query']
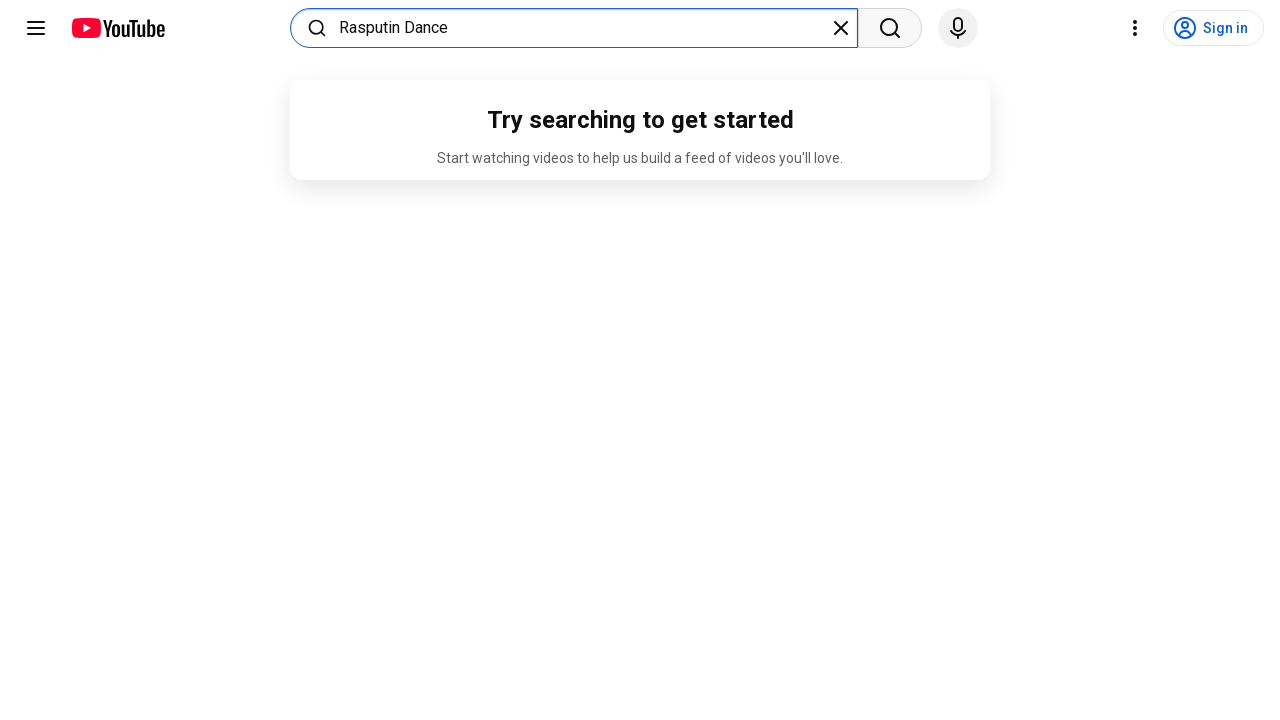

Pressed Enter to submit search form on input[name='search_query']
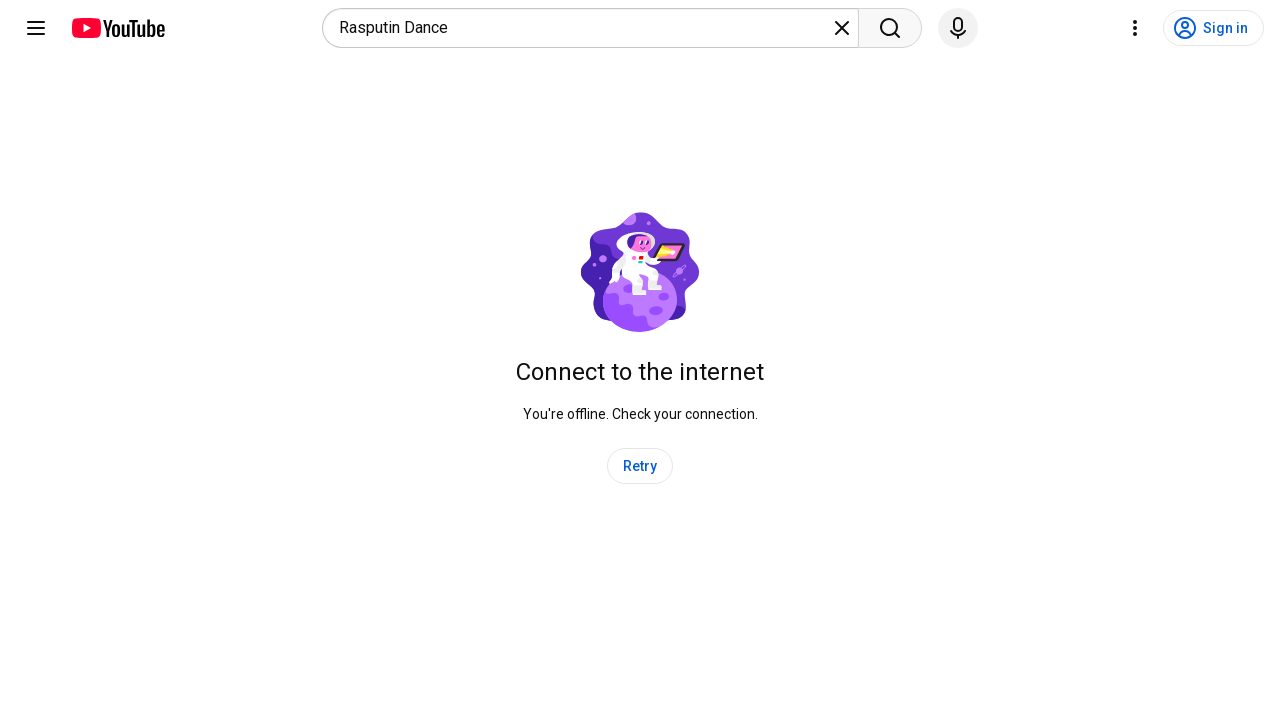

Waited for search results page to load
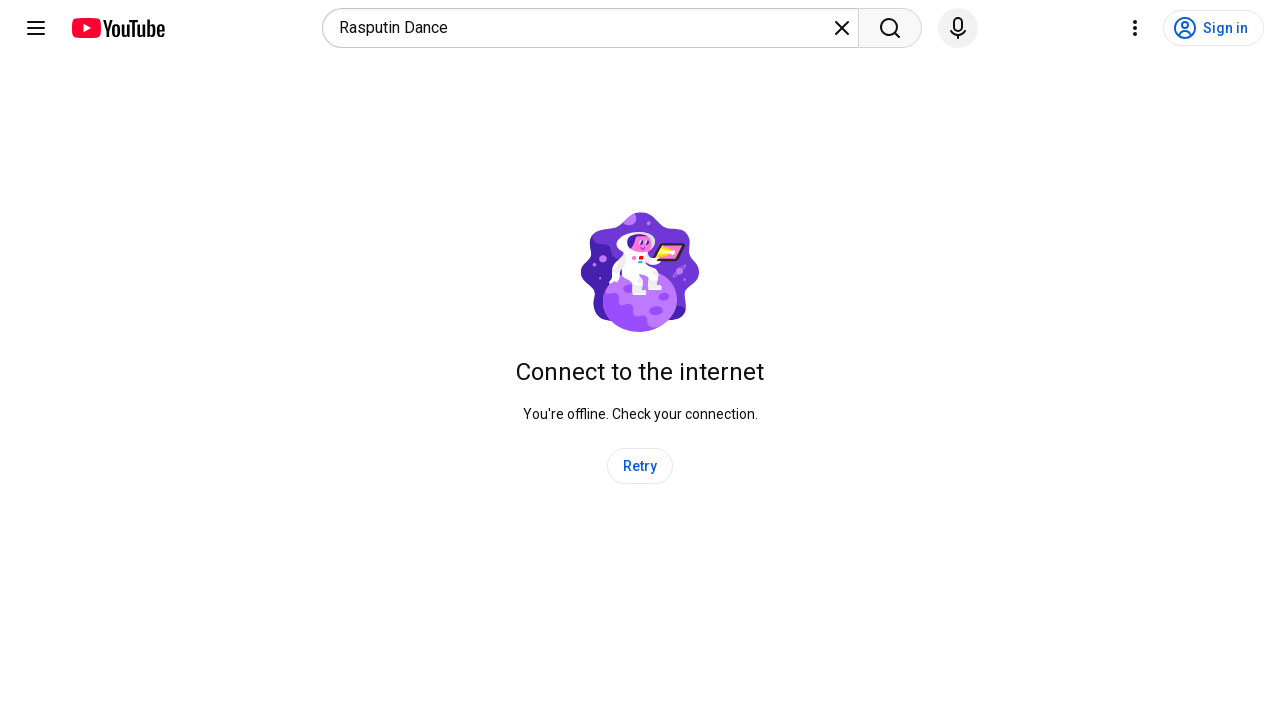

Verified page title contains 'Rasputin Dance'
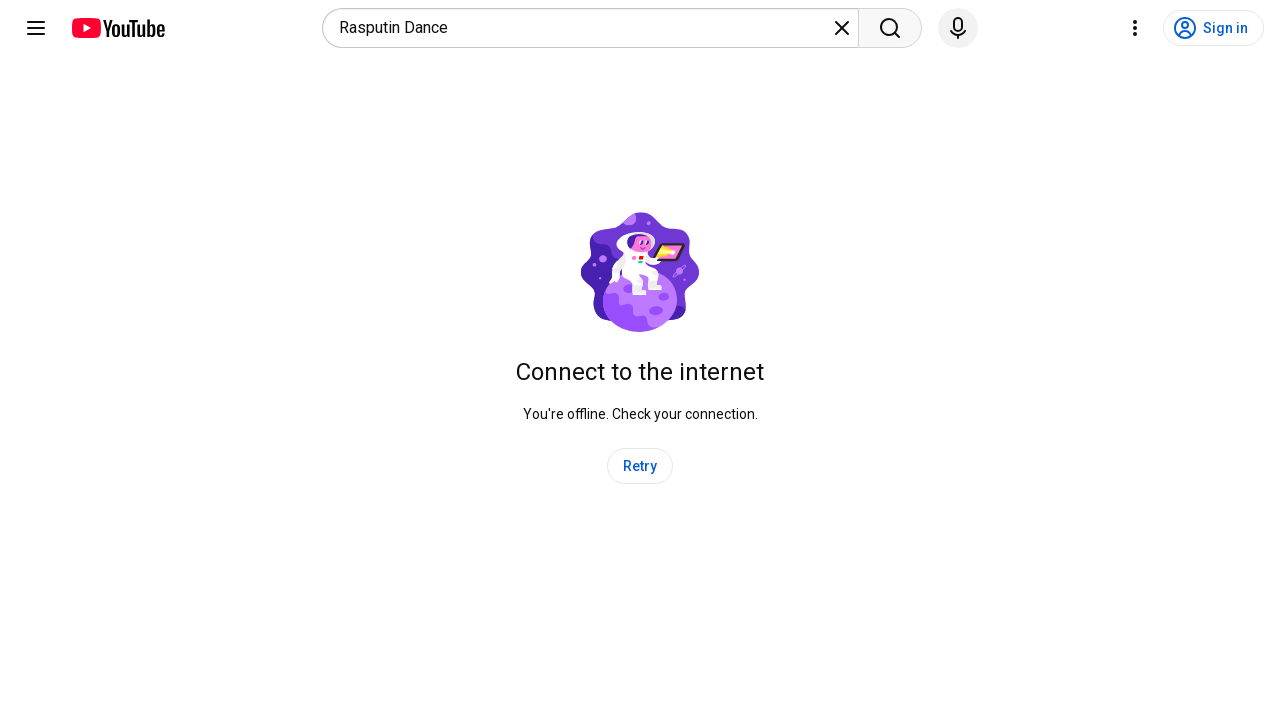

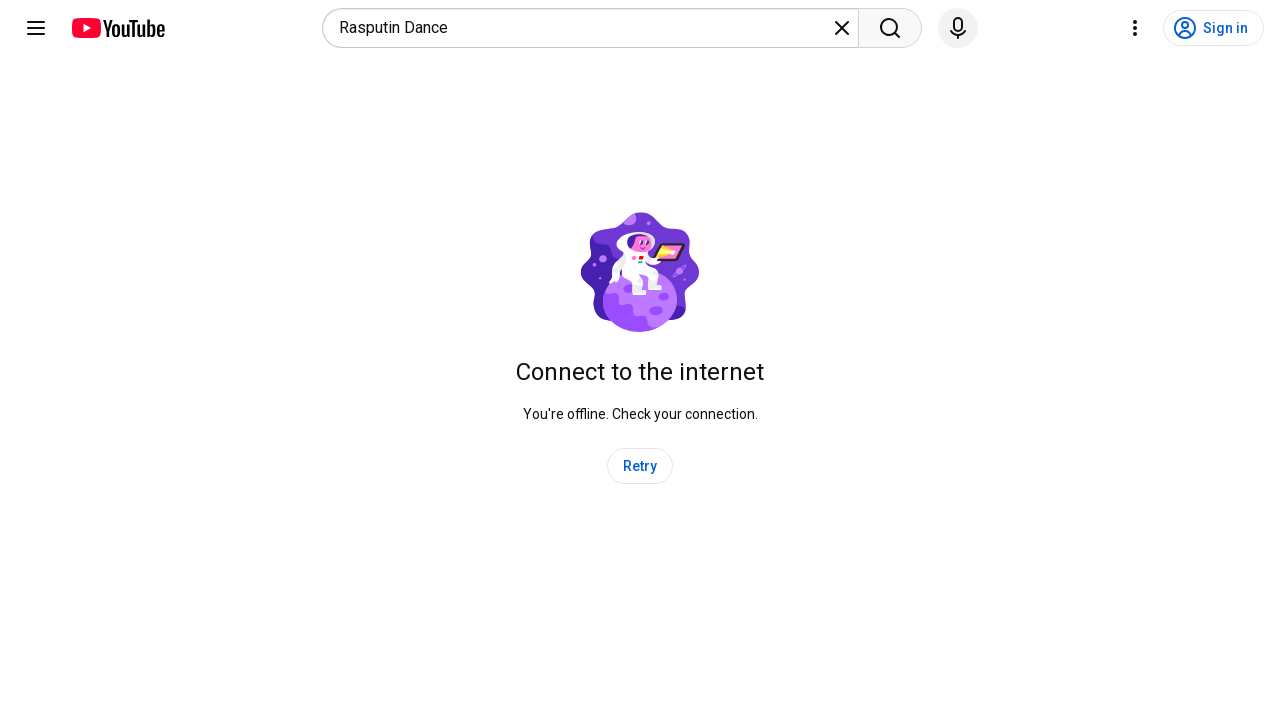